Tests clicking on a button and verifying the displayed result text

Starting URL: http://practice.cydeo.com/multiple_buttons

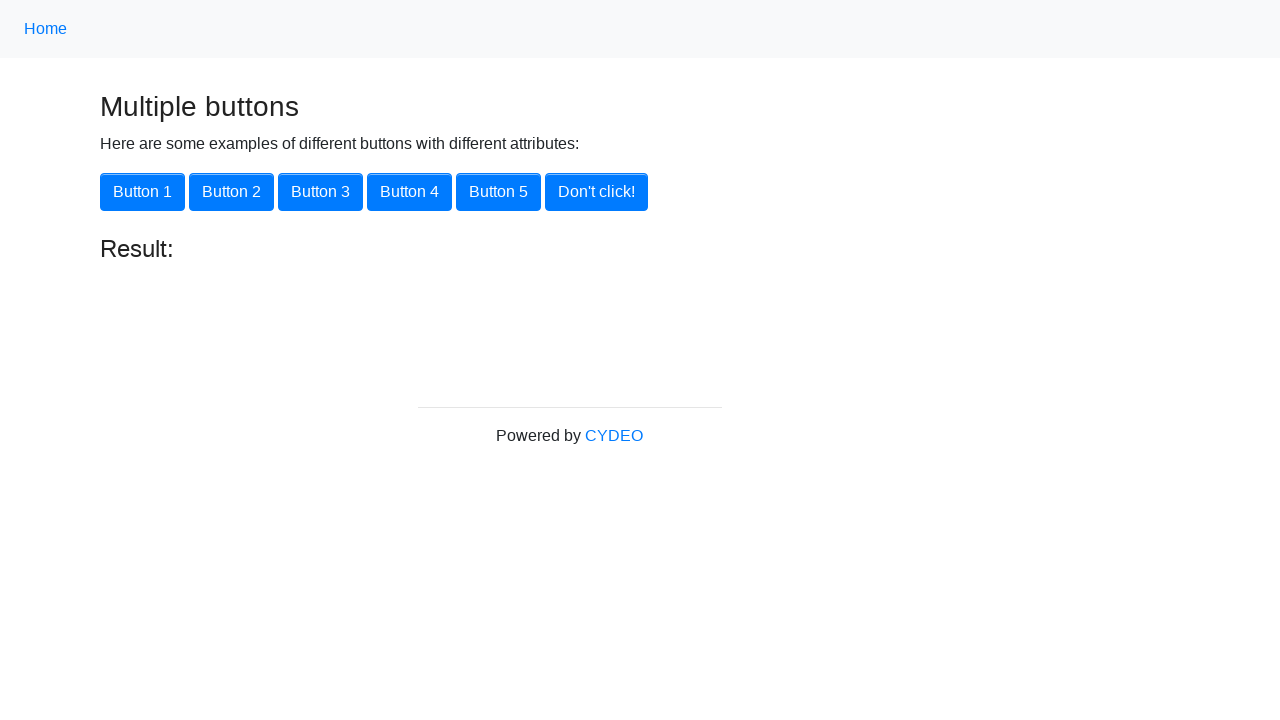

Clicked on Button 1 using XPath selector at (142, 192) on xpath=//button[@onclick='button1()']
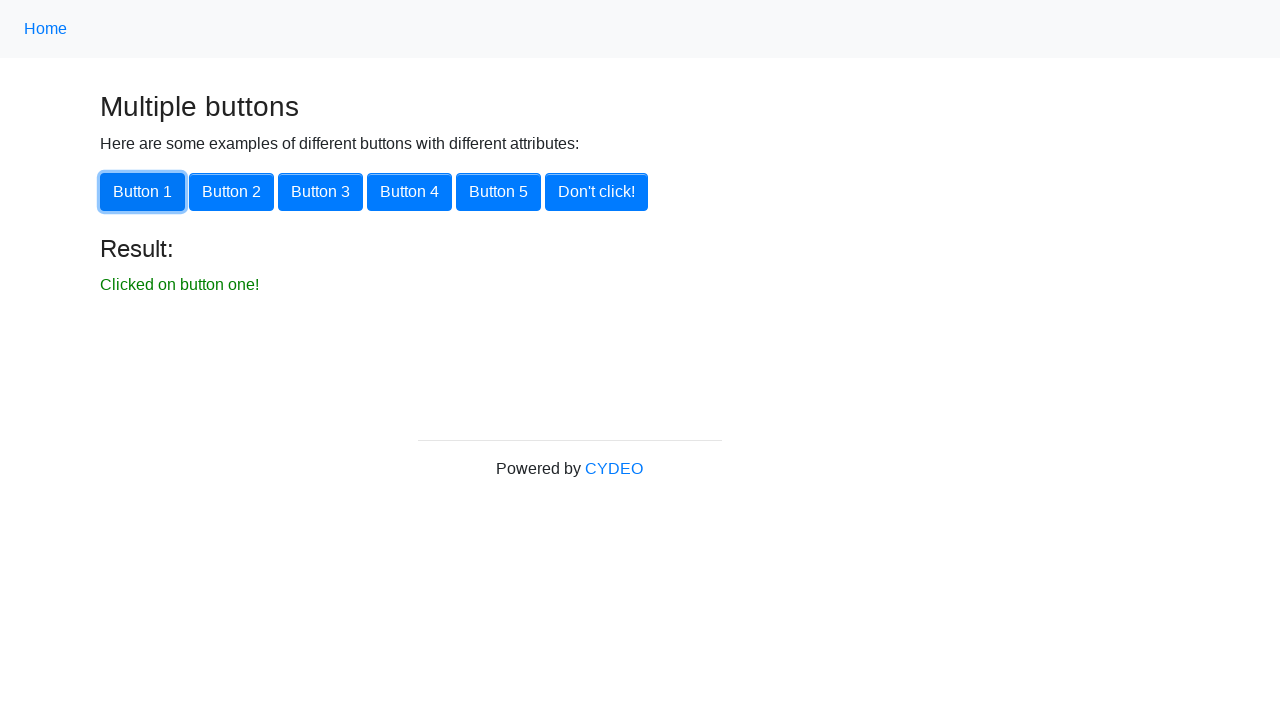

Located result element by ID
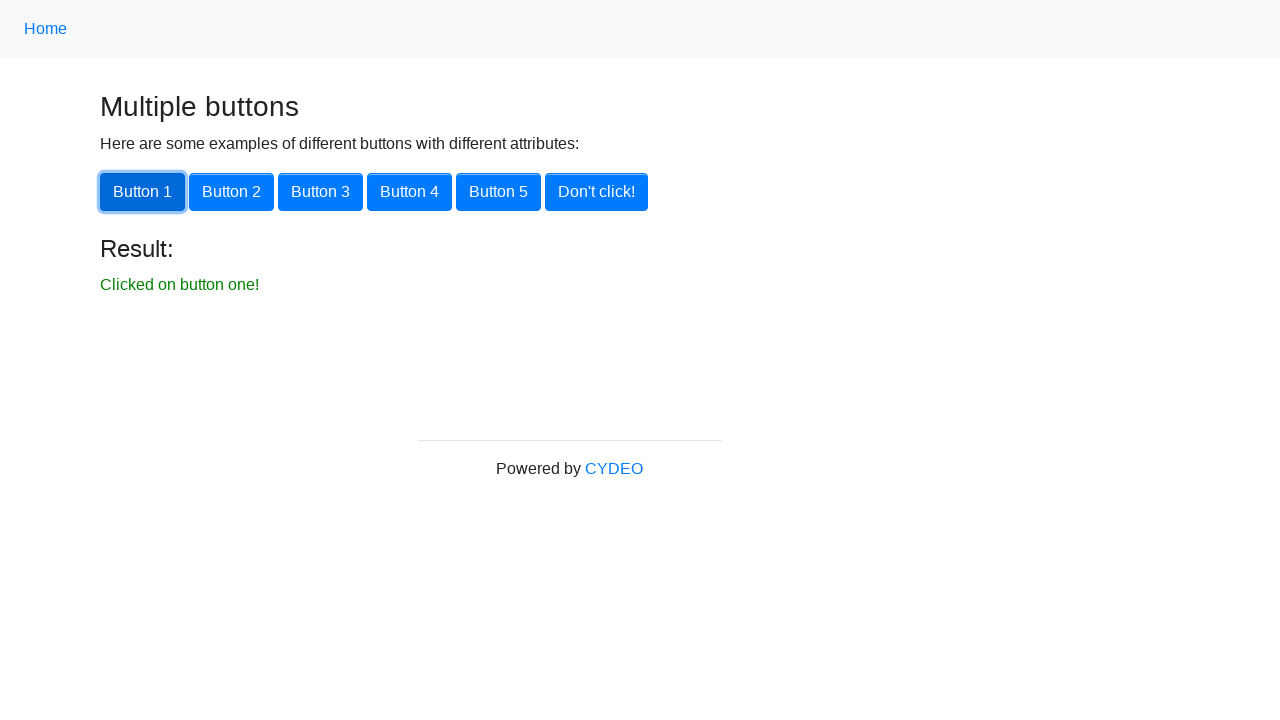

Retrieved result text content
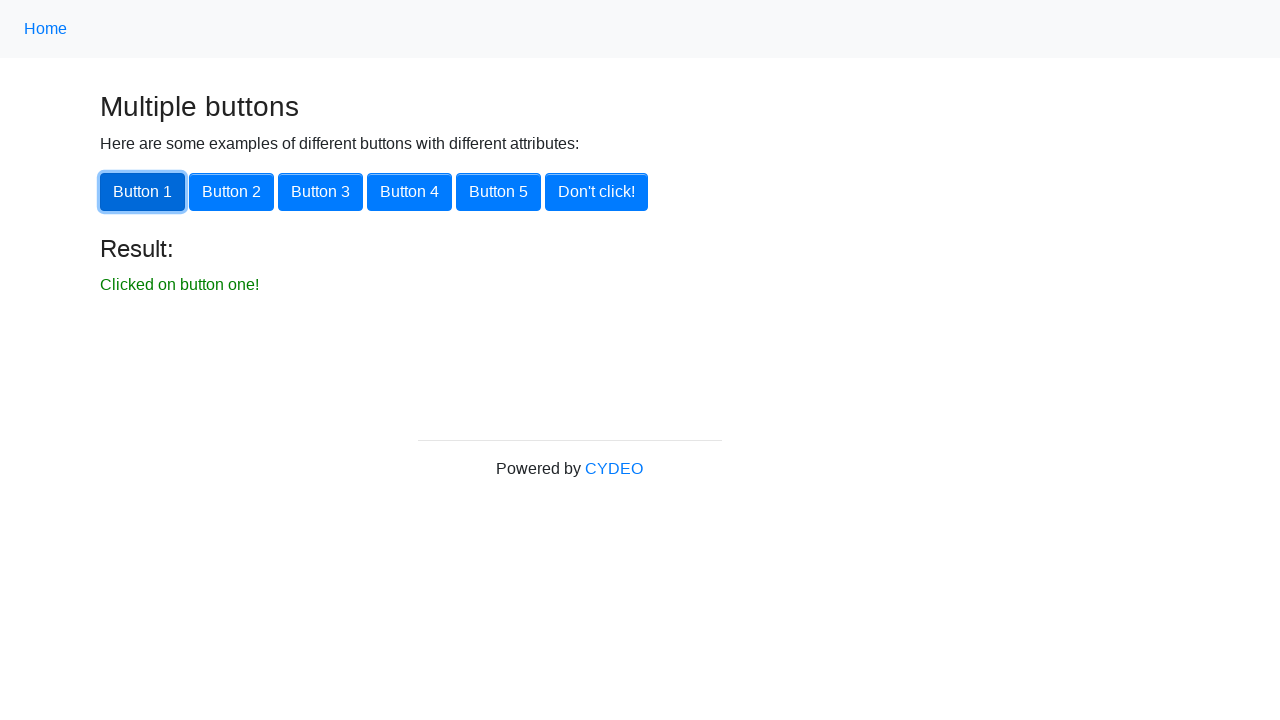

Verified result text matches expected value: 'Clicked on button one!'
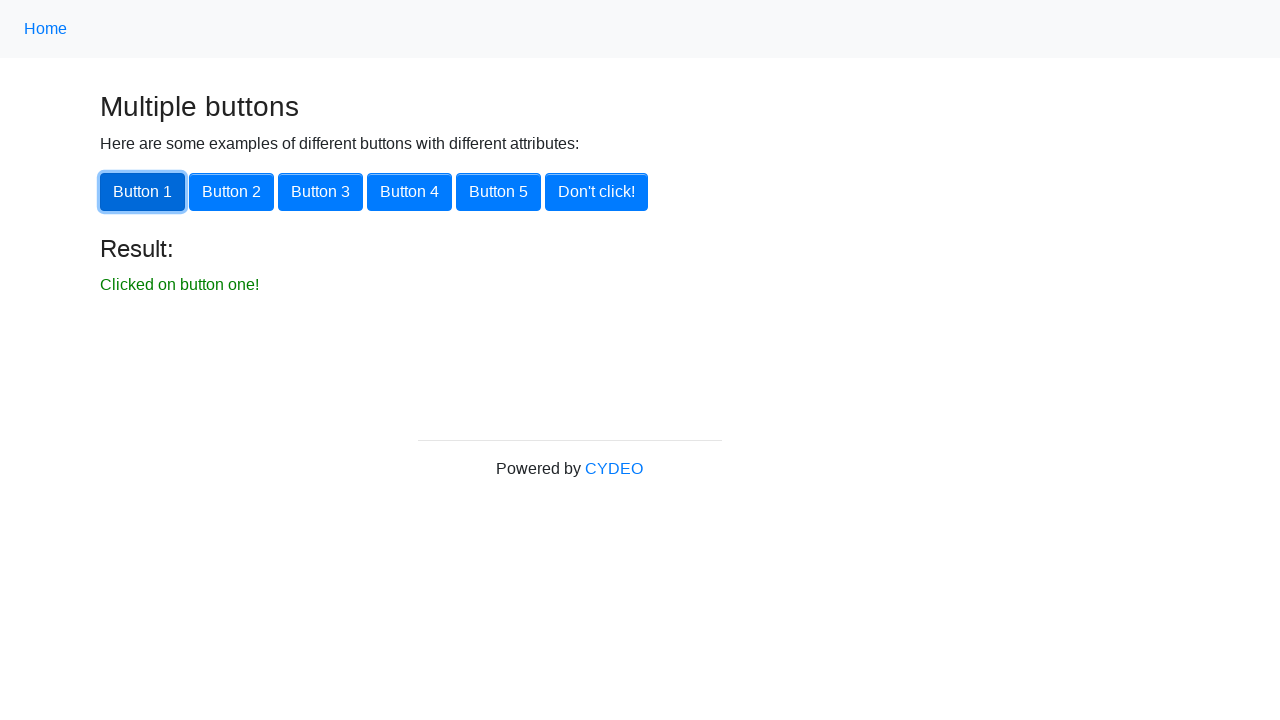

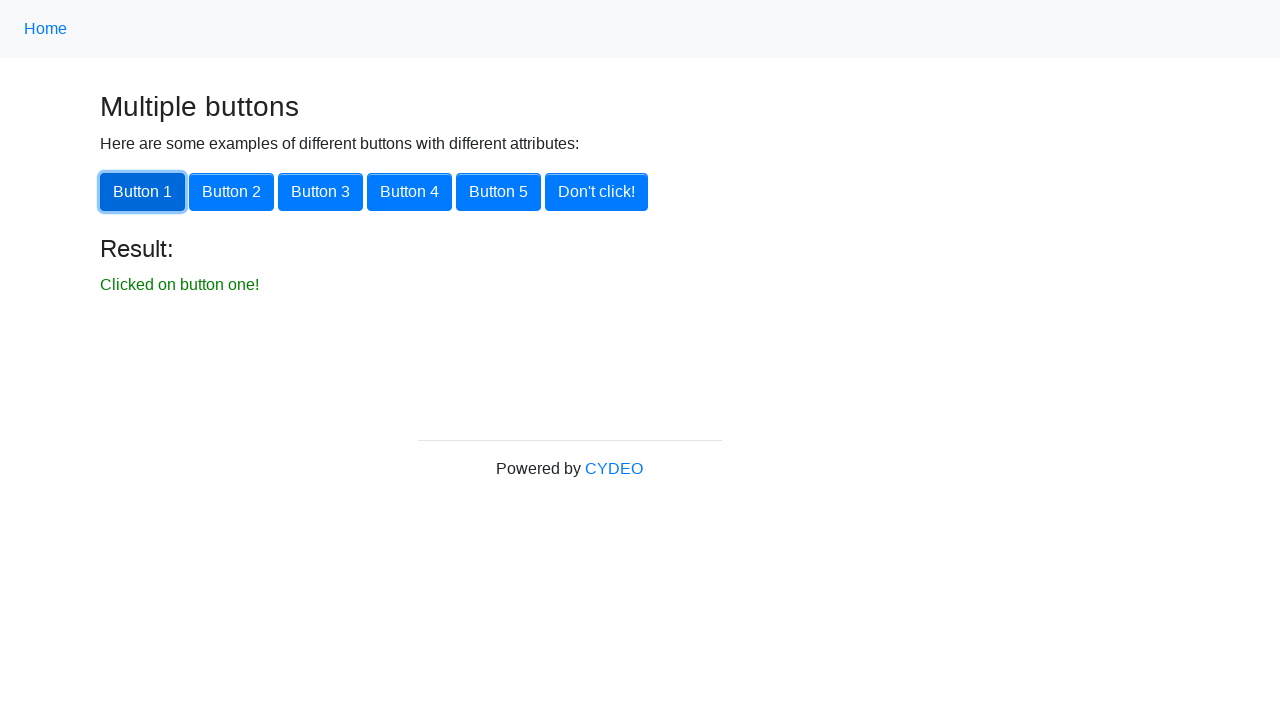